Tests dropdown selection by selecting options by value, text, and index in the car select dropdown

Starting URL: https://www.letskodeit.com/practice

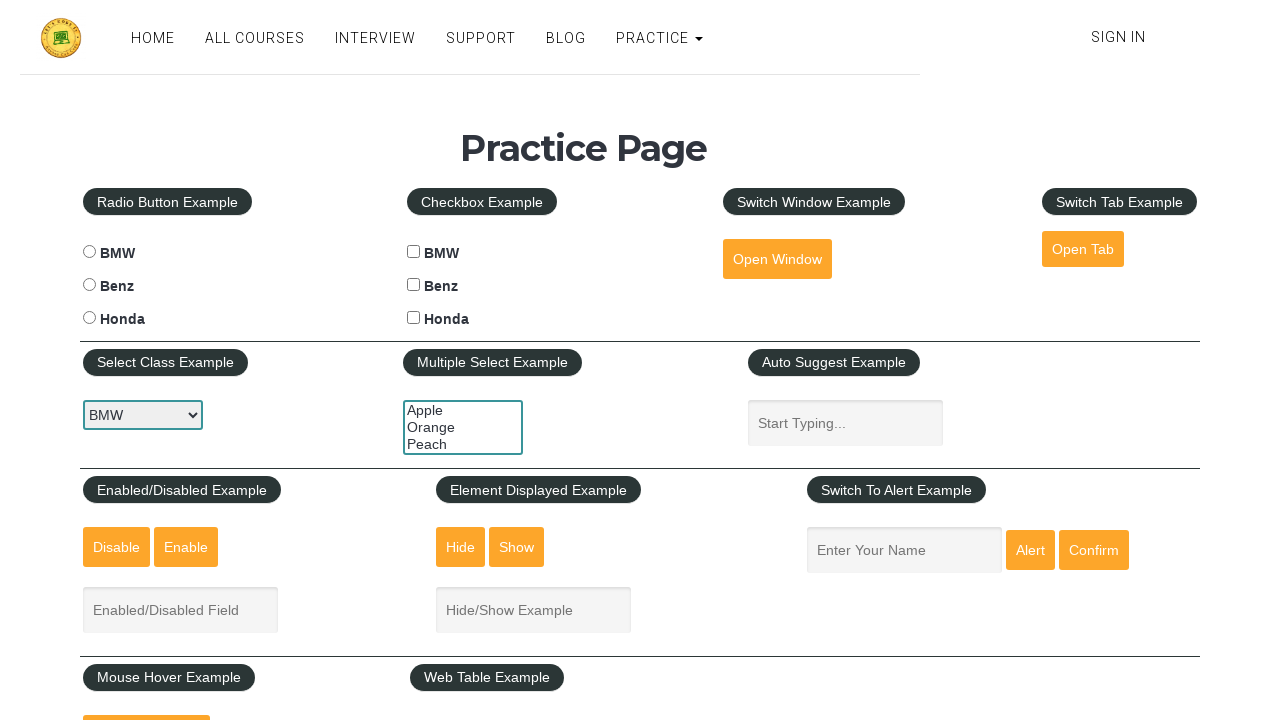

Navigated to practice page
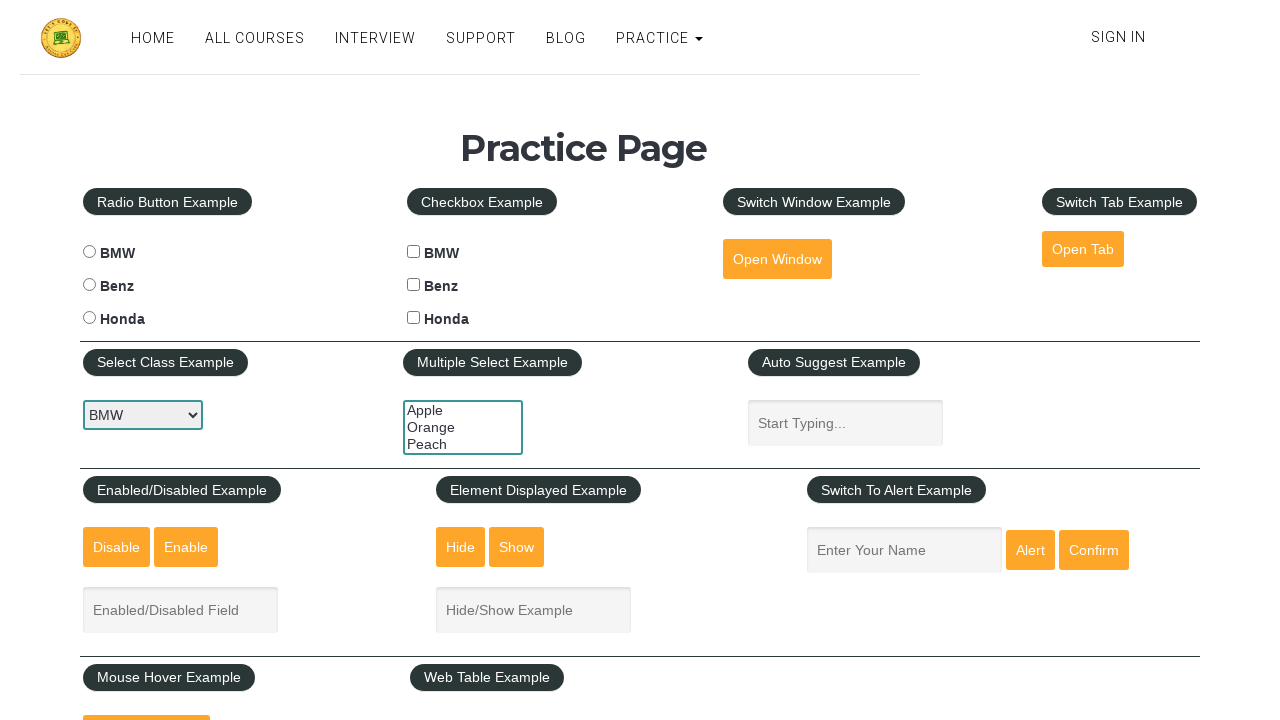

Selected car dropdown option by value 'benz' on select#carselect
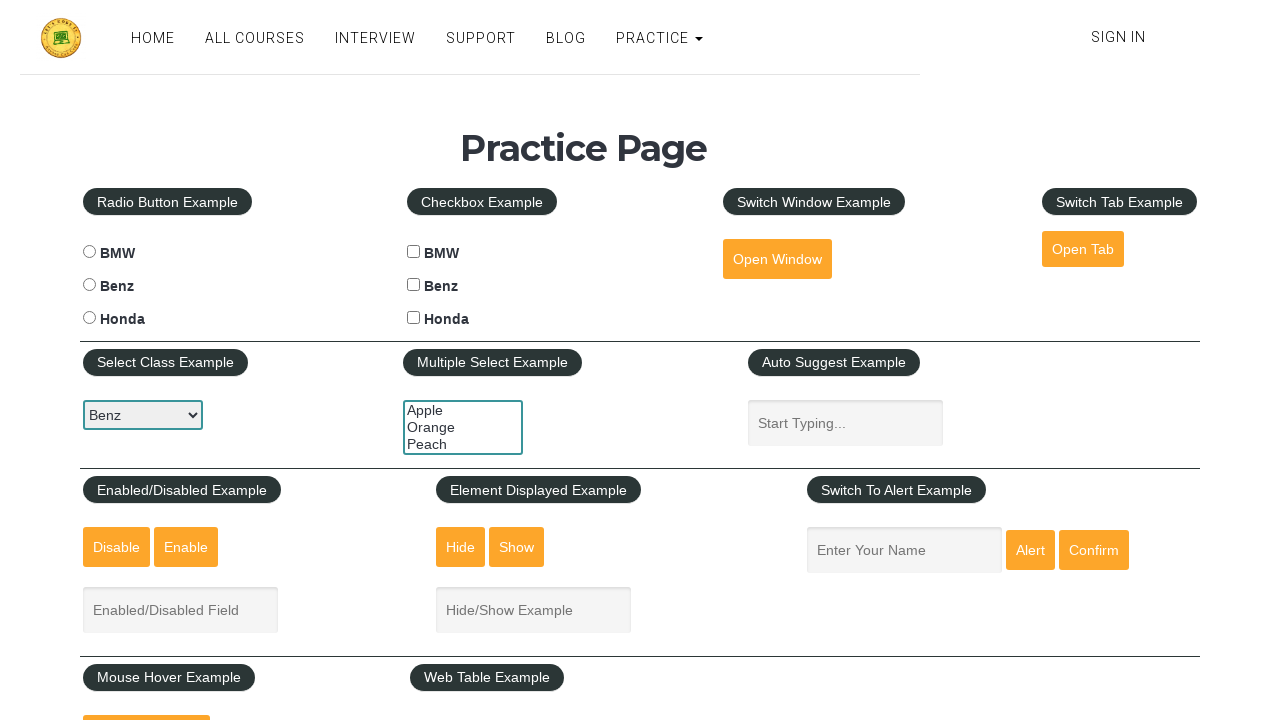

Selected car dropdown option by text 'BMW' on select#carselect
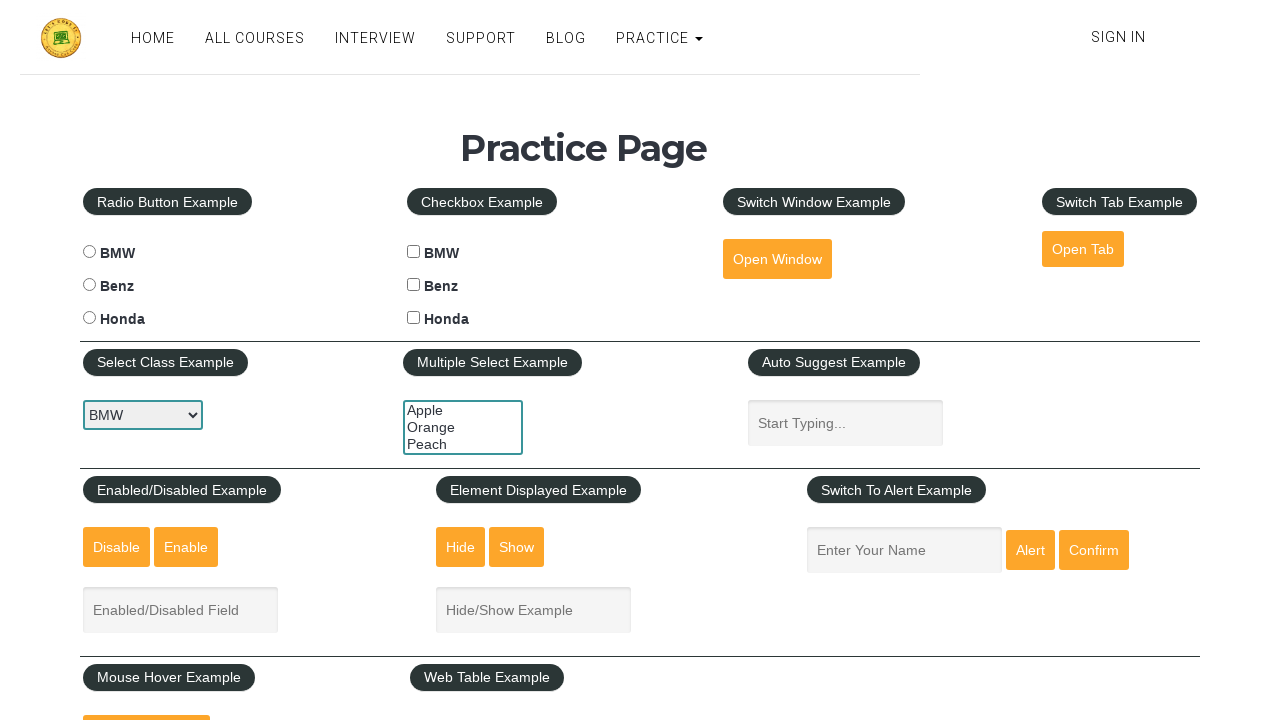

Selected car dropdown option by index 2 (Honda) on select#carselect
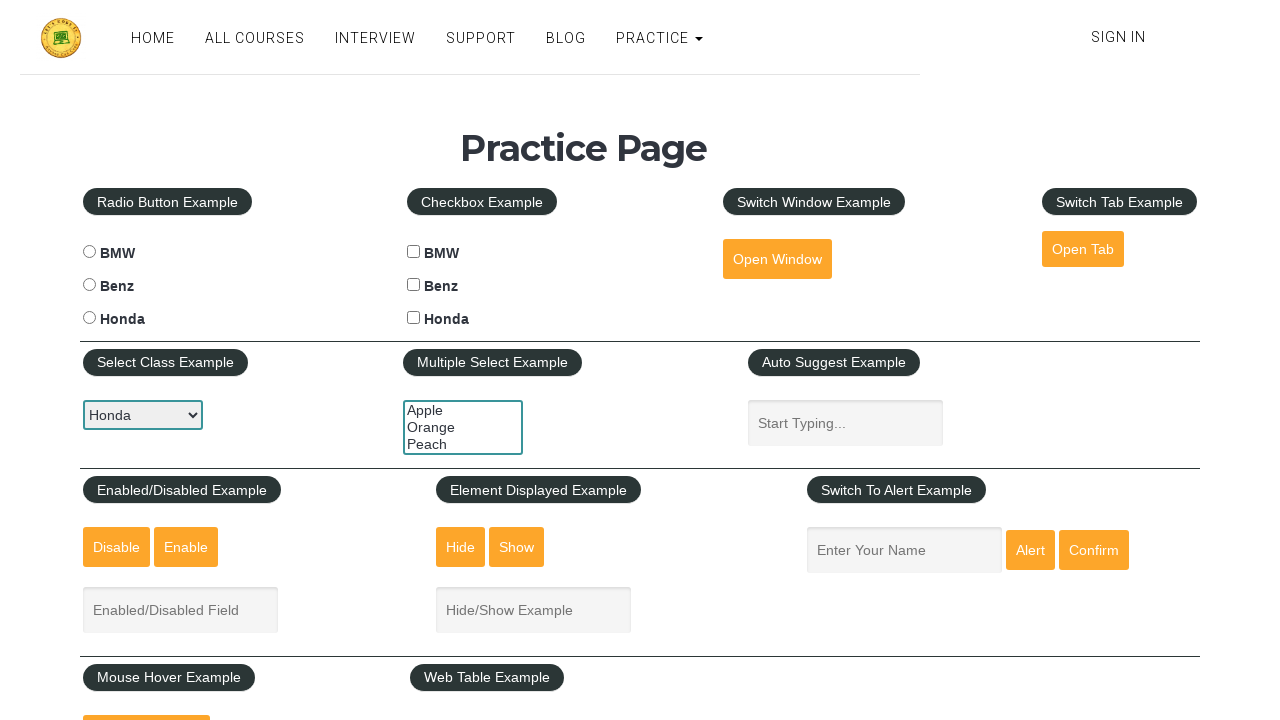

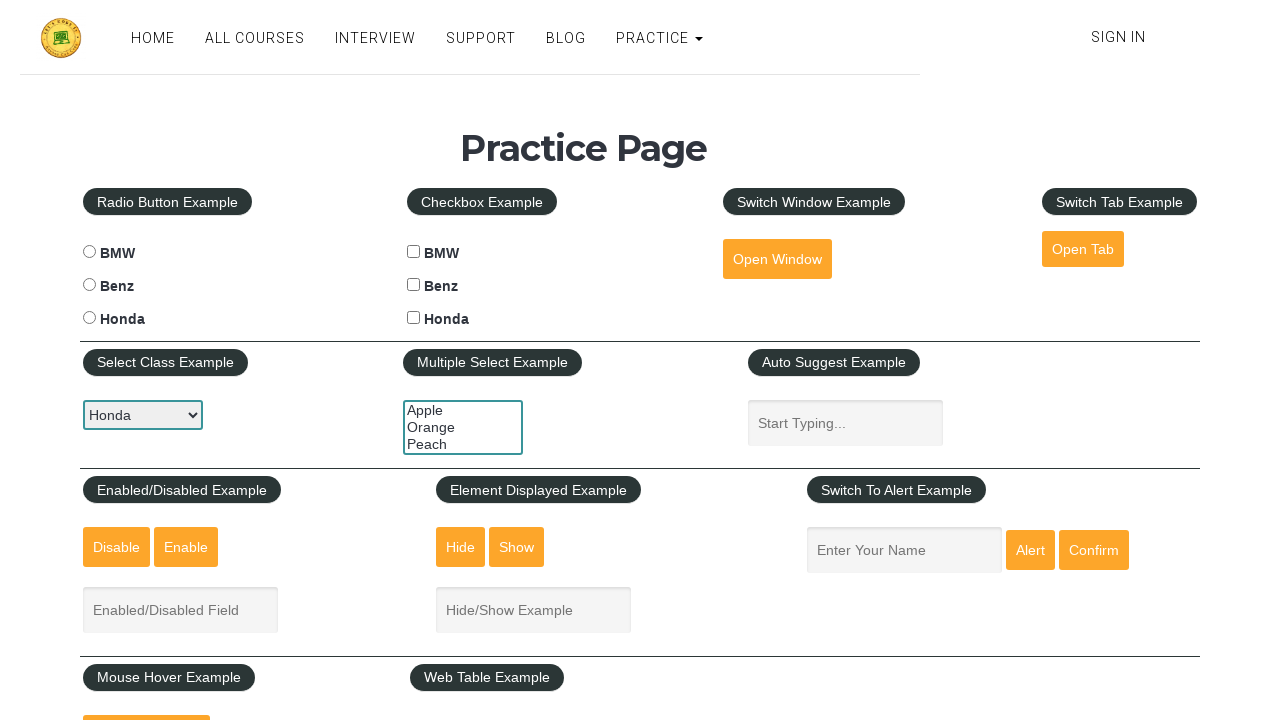